Tests a practice registration form by filling in personal information fields including first name, last name, email, mobile number, and current address using various XPath locators.

Starting URL: https://demoqa.com/automation-practice-form

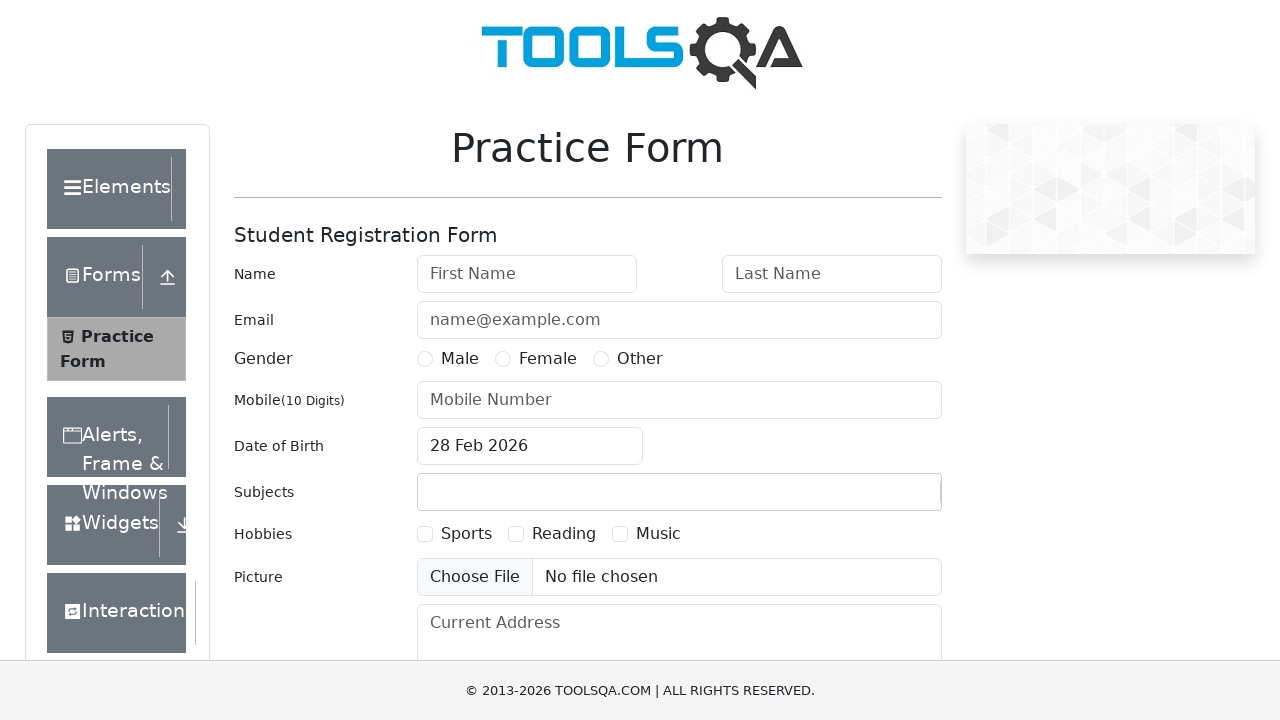

Filled First Name field with 'Tram' on //input[@id='firstName']
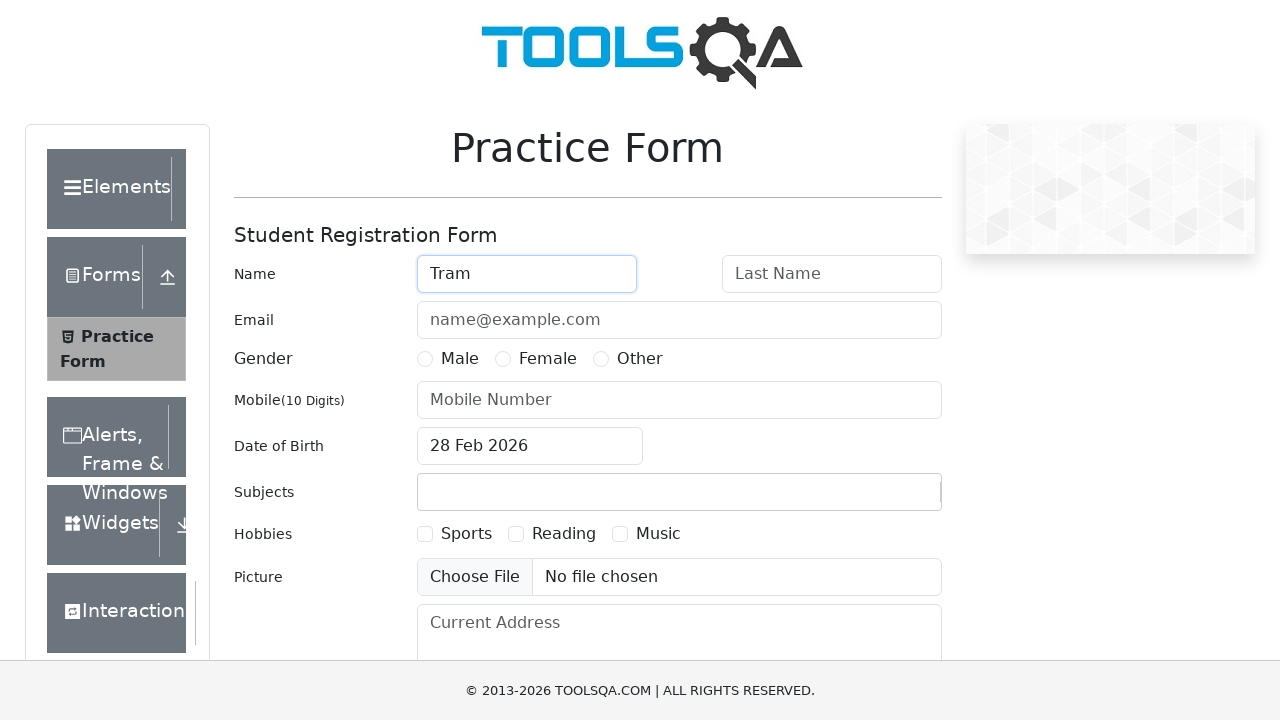

Filled Last Name field with 'Phan' on //input[@placeholder='Last Name']
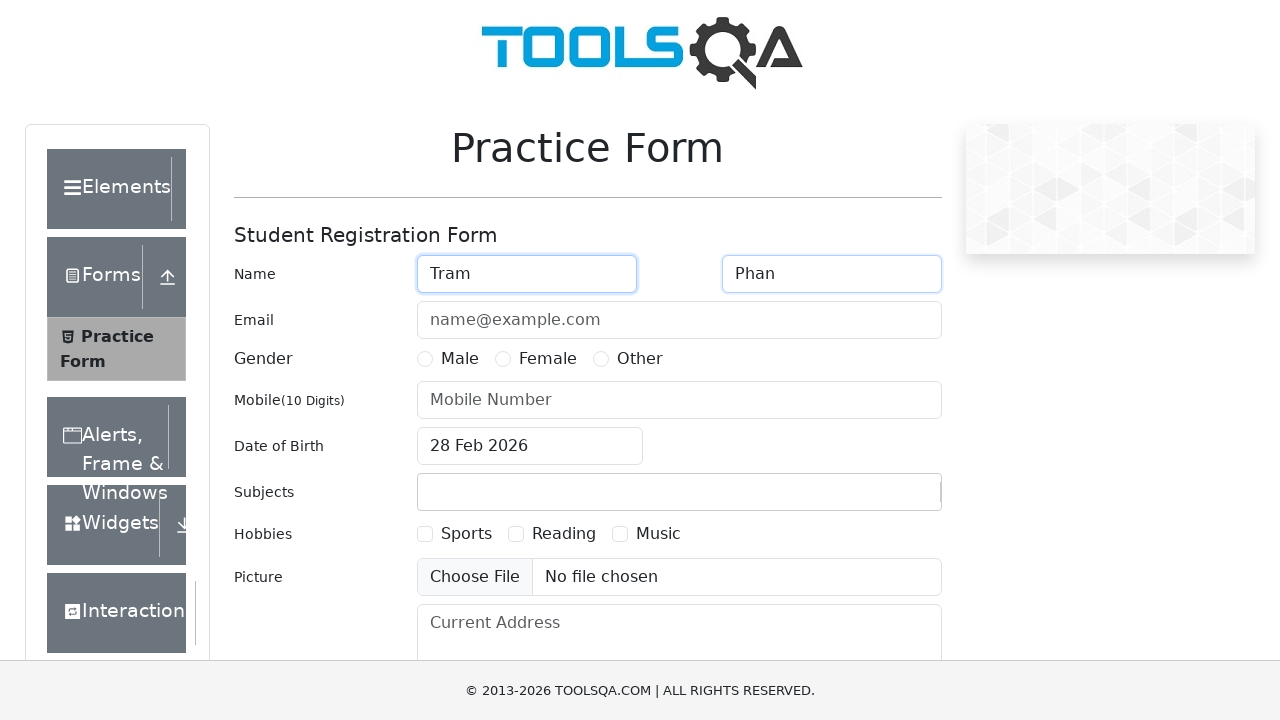

Filled Email field with 'qt@gmail.com' on //input[@id='userEmail']
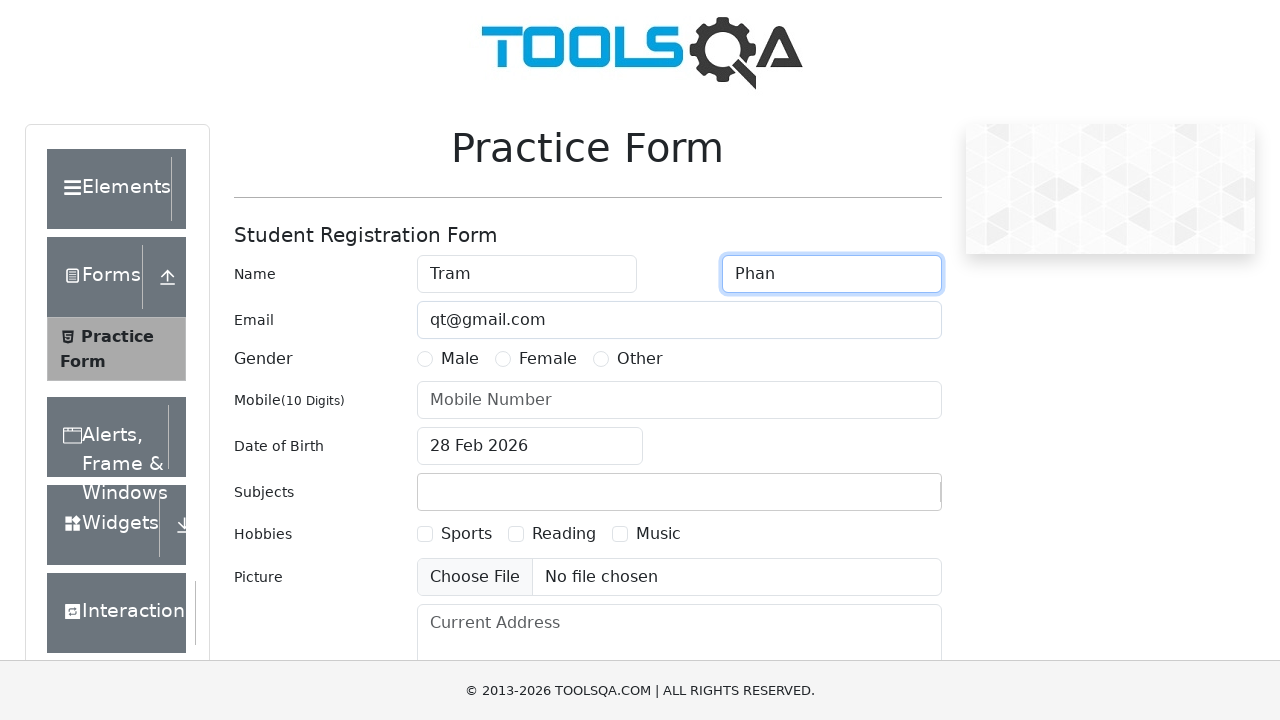

Clicked Male gender radio button at (460, 359) on xpath=//label[@for='gender-radio-1']
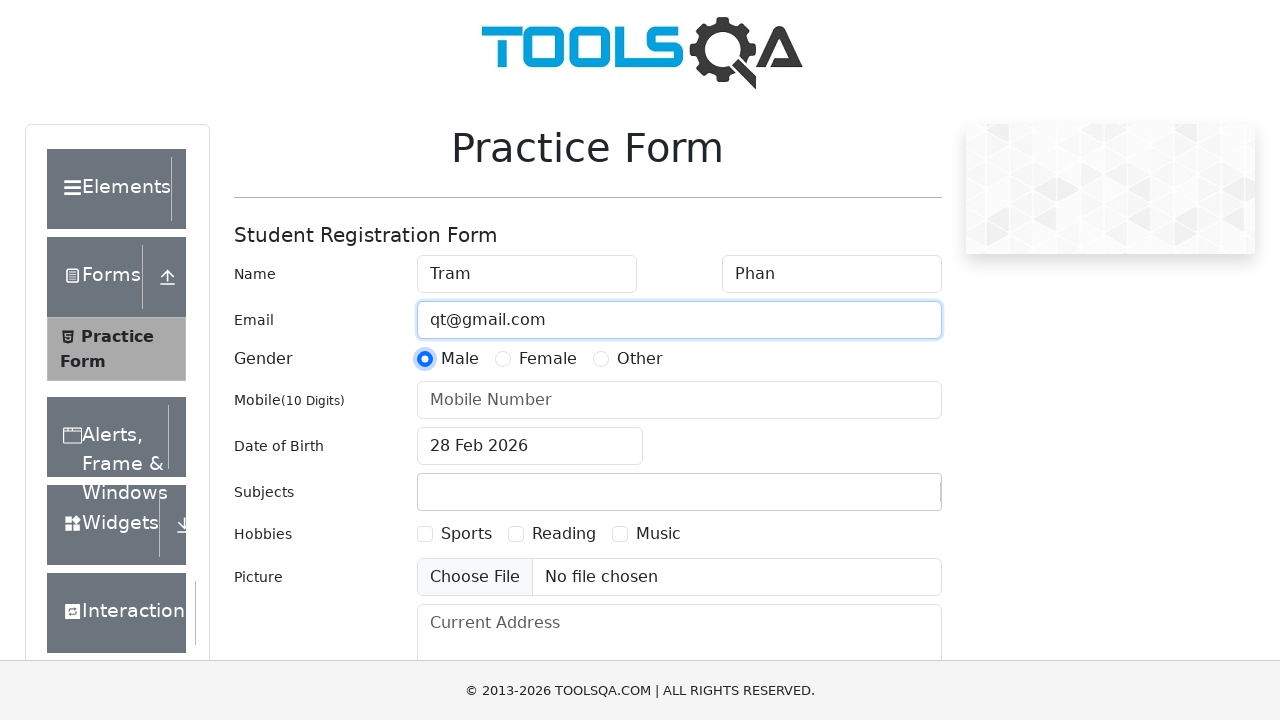

Filled Mobile Number field with '0905900798' on //input[@id='userNumber']
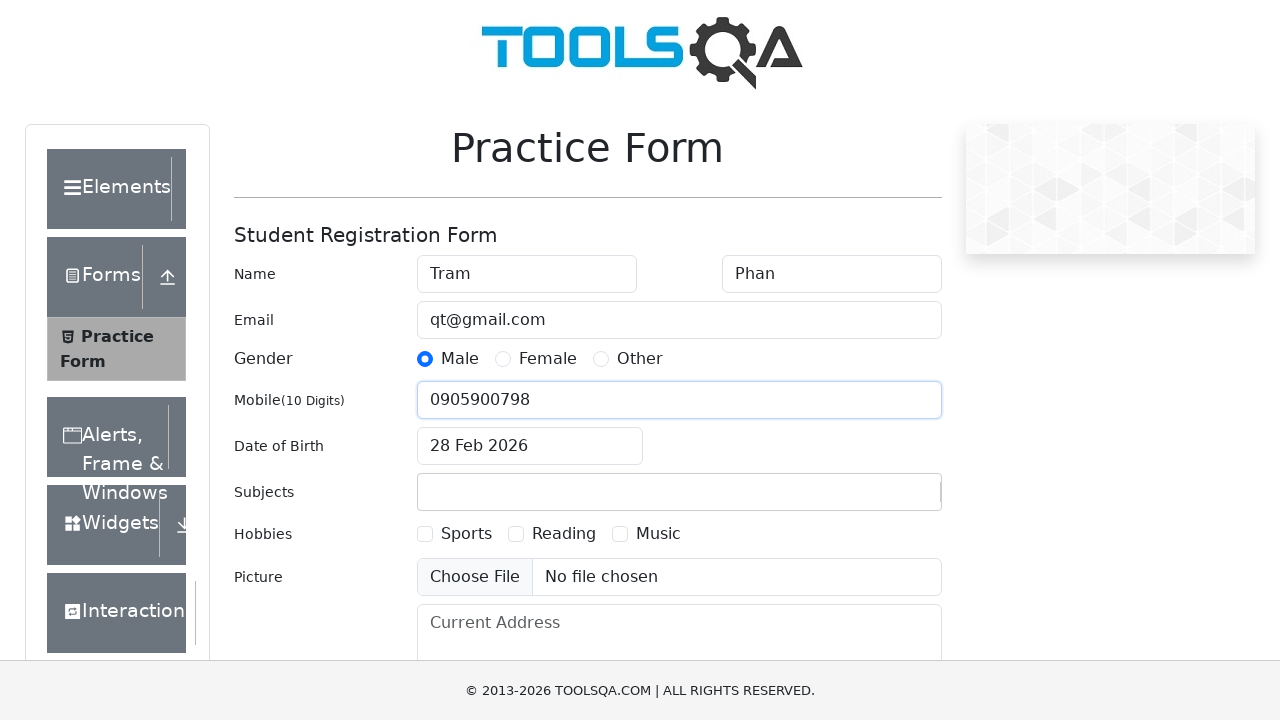

Filled Current Address field with '158 Tran Cao Van' on //textarea[@id='currentAddress']
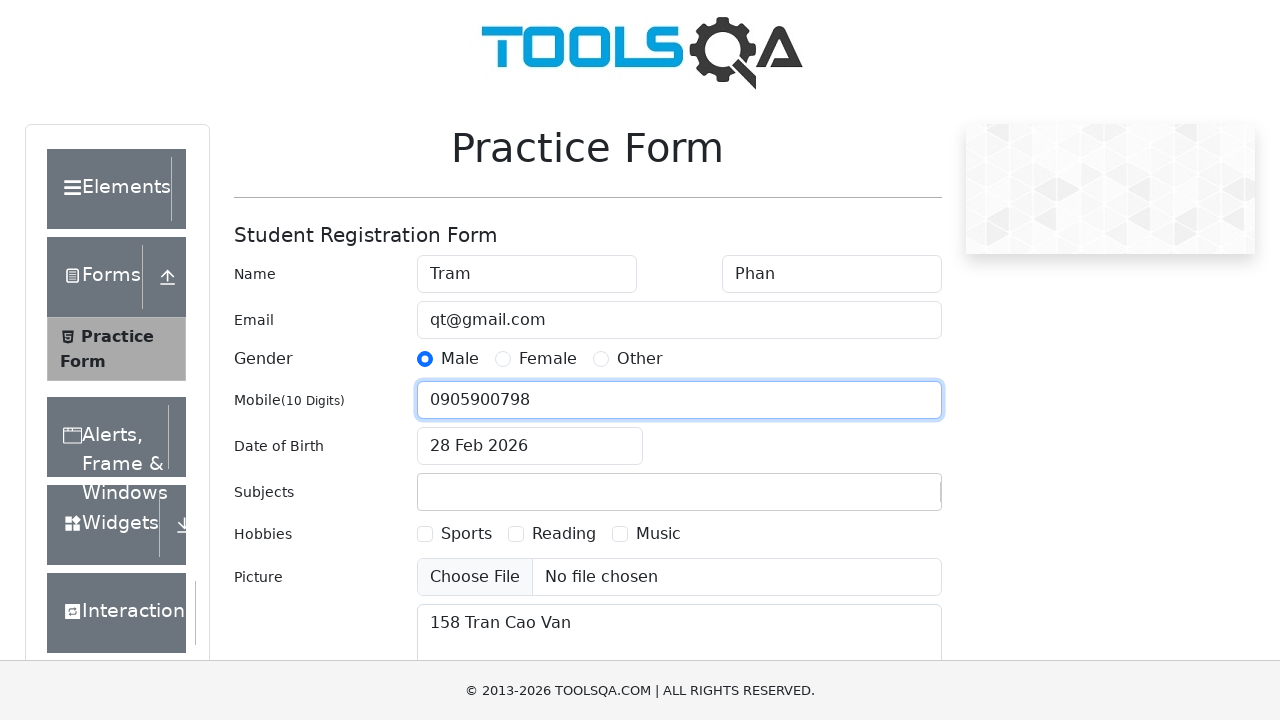

Clicked Submit button to submit the registration form at (885, 499) on xpath=//button[@id='submit']
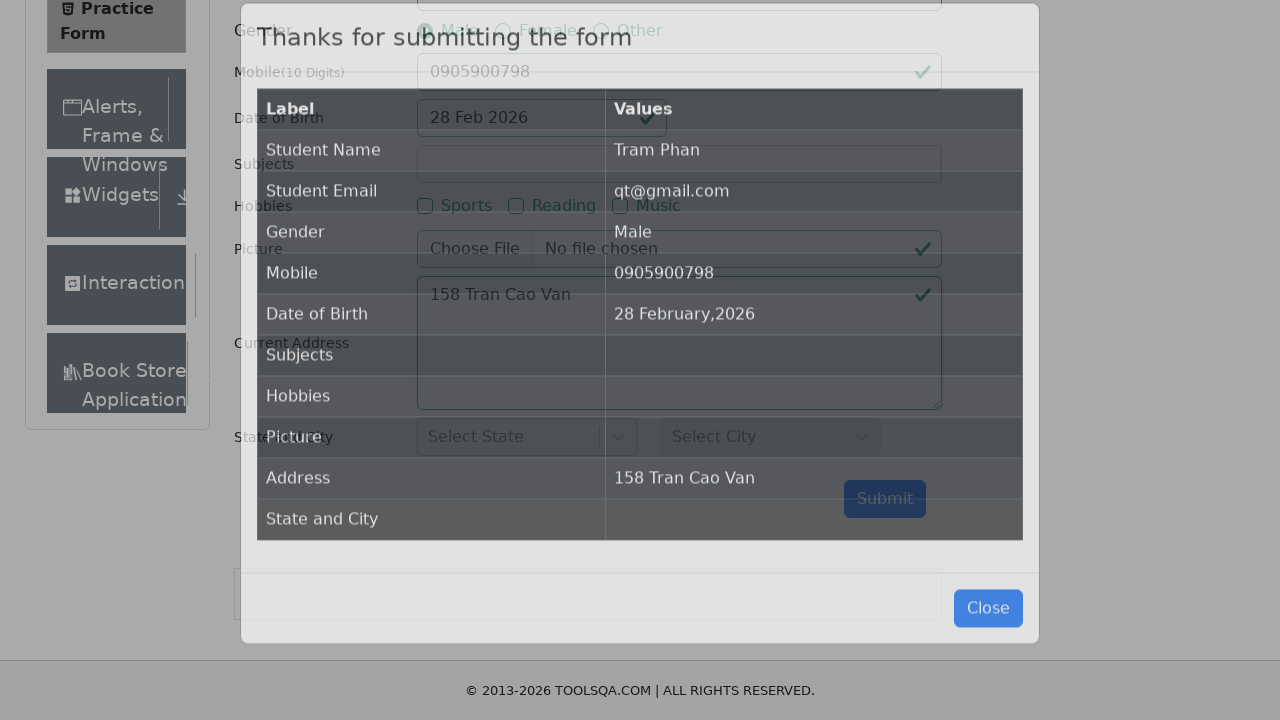

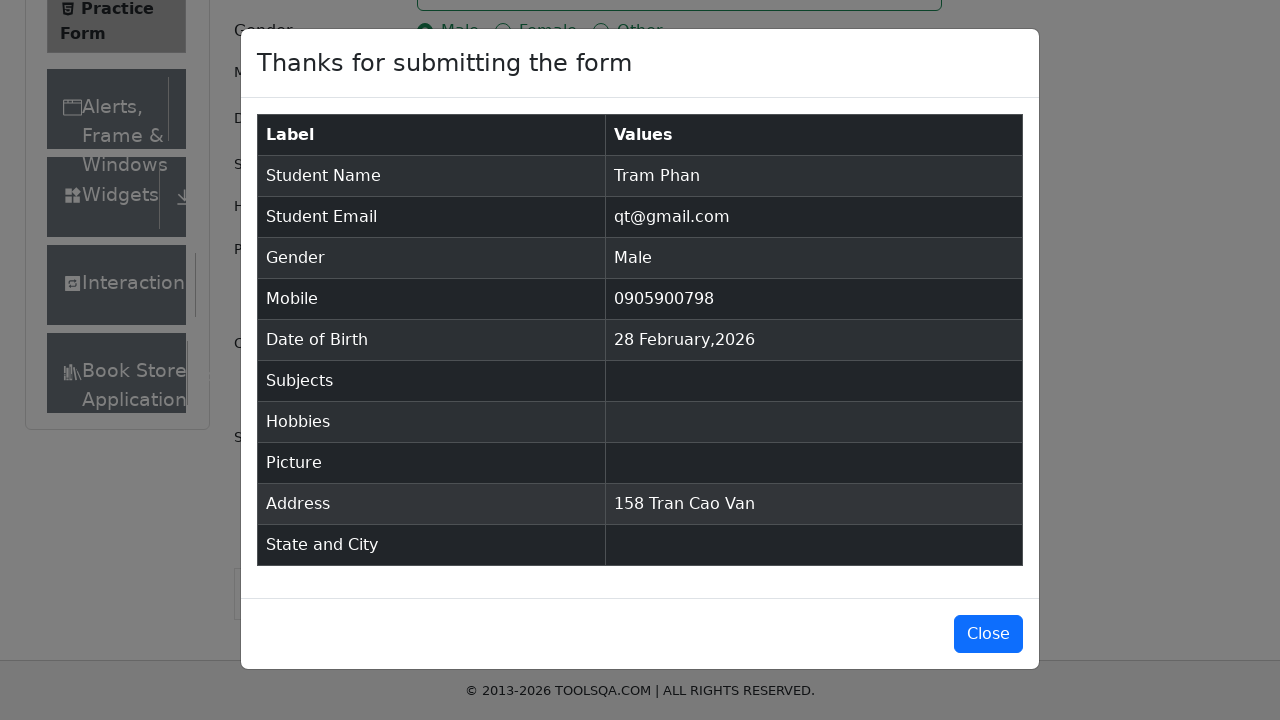